Tests a math challenge form by reading a value from the page, calculating a mathematical result (log of absolute value of 12*sin(x)), filling in the answer, checking a robot checkbox, clicking a robots rule label, and submitting the form.

Starting URL: https://suninjuly.github.io/math.html

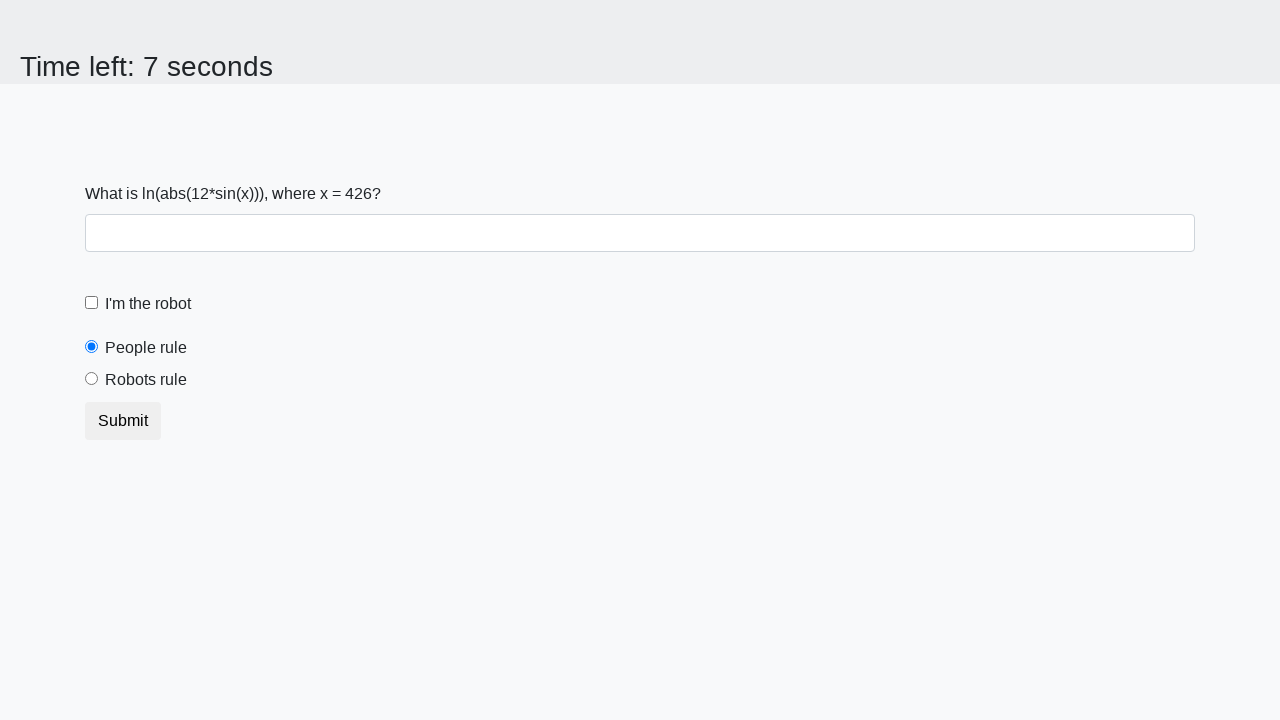

Located the input value element
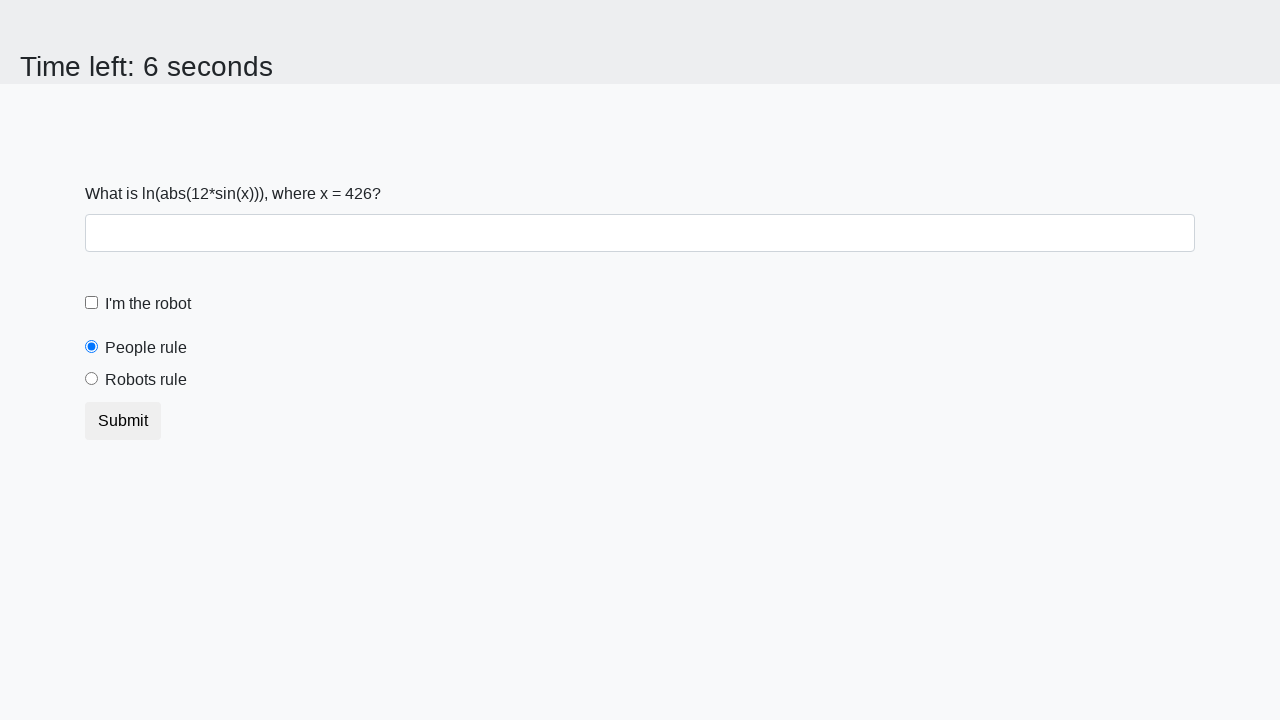

Retrieved input value from page: 426
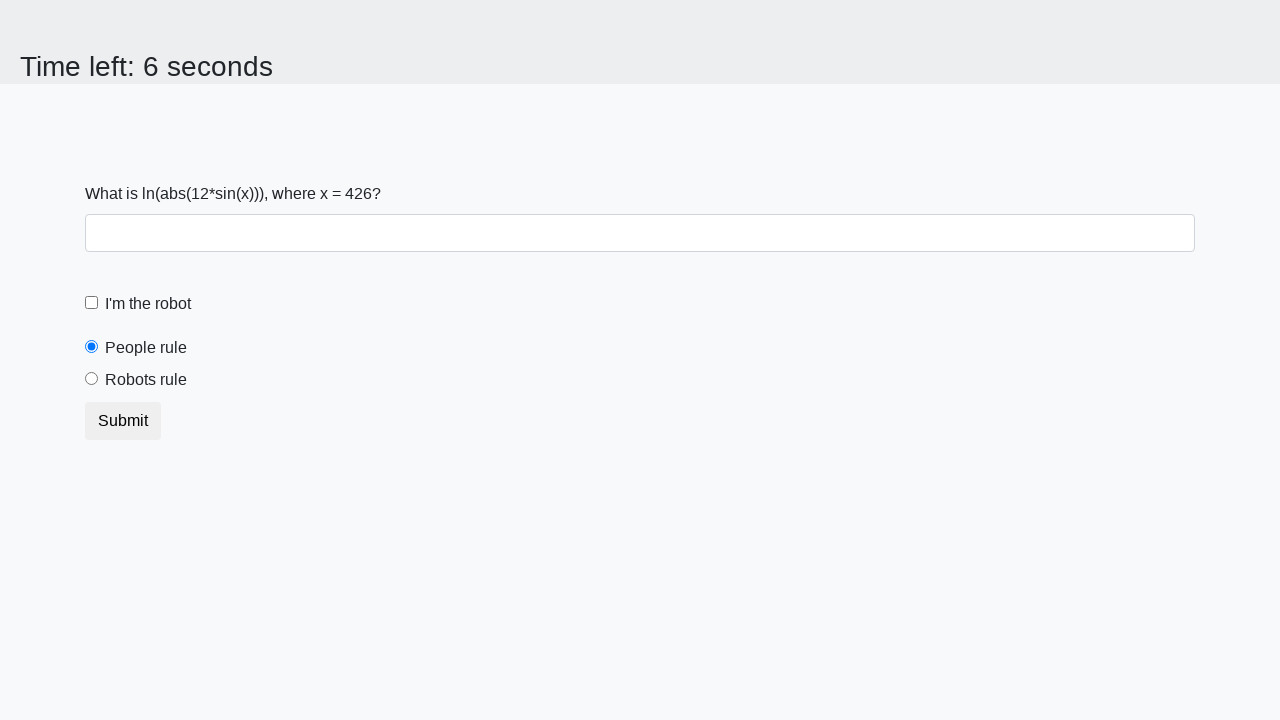

Calculated mathematical result (log of absolute value of 12*sin(x)): 2.434713105750088
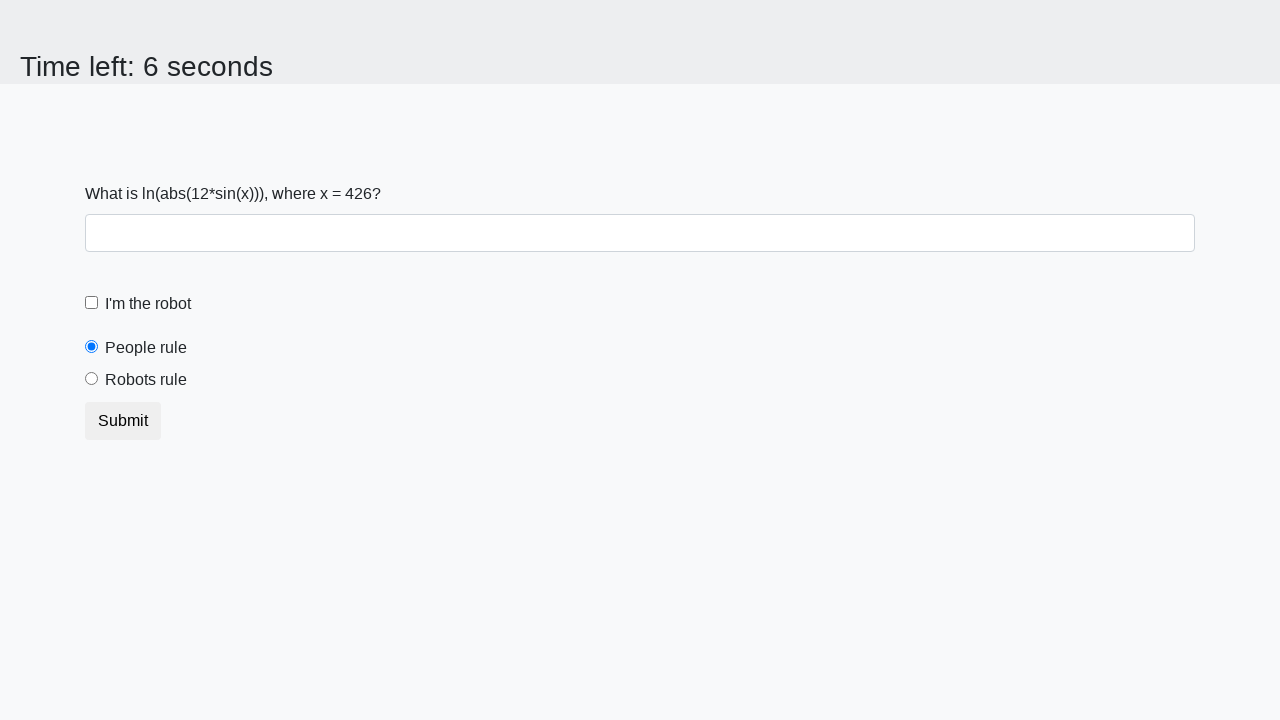

Filled answer field with calculated result: 2.434713105750088 on input#answer
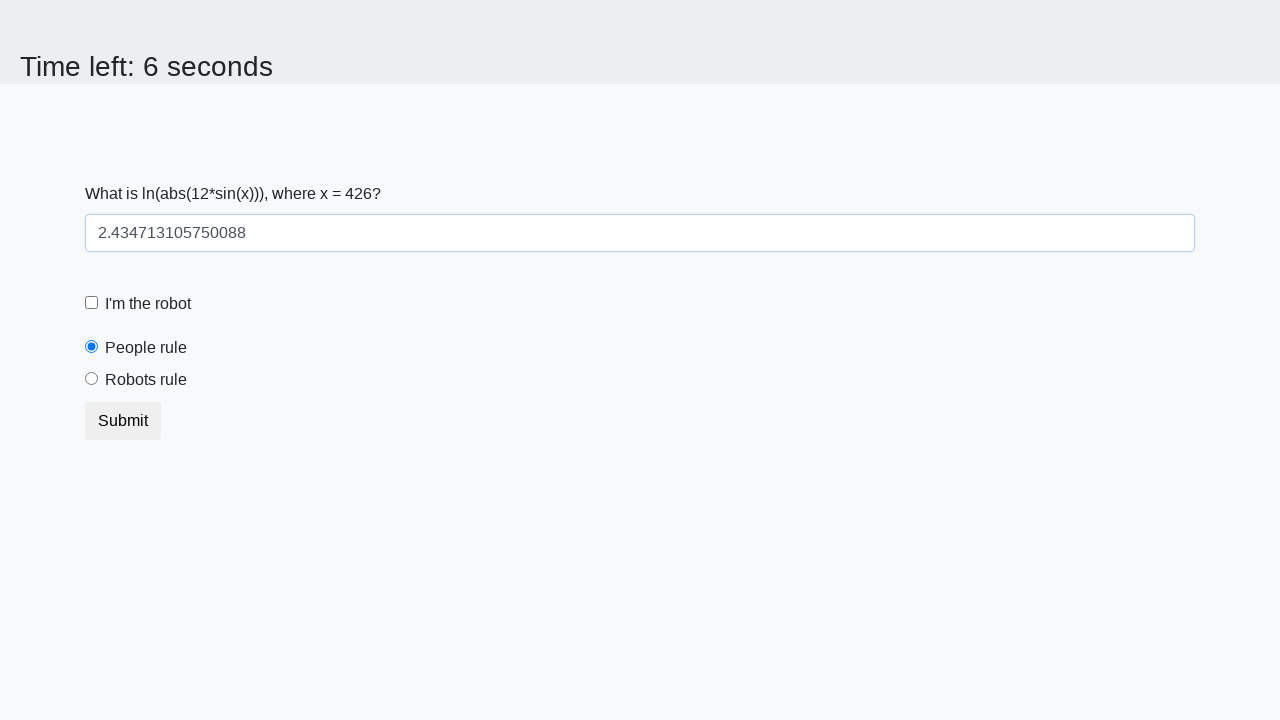

Checked the robot checkbox at (92, 303) on input#robotCheckbox
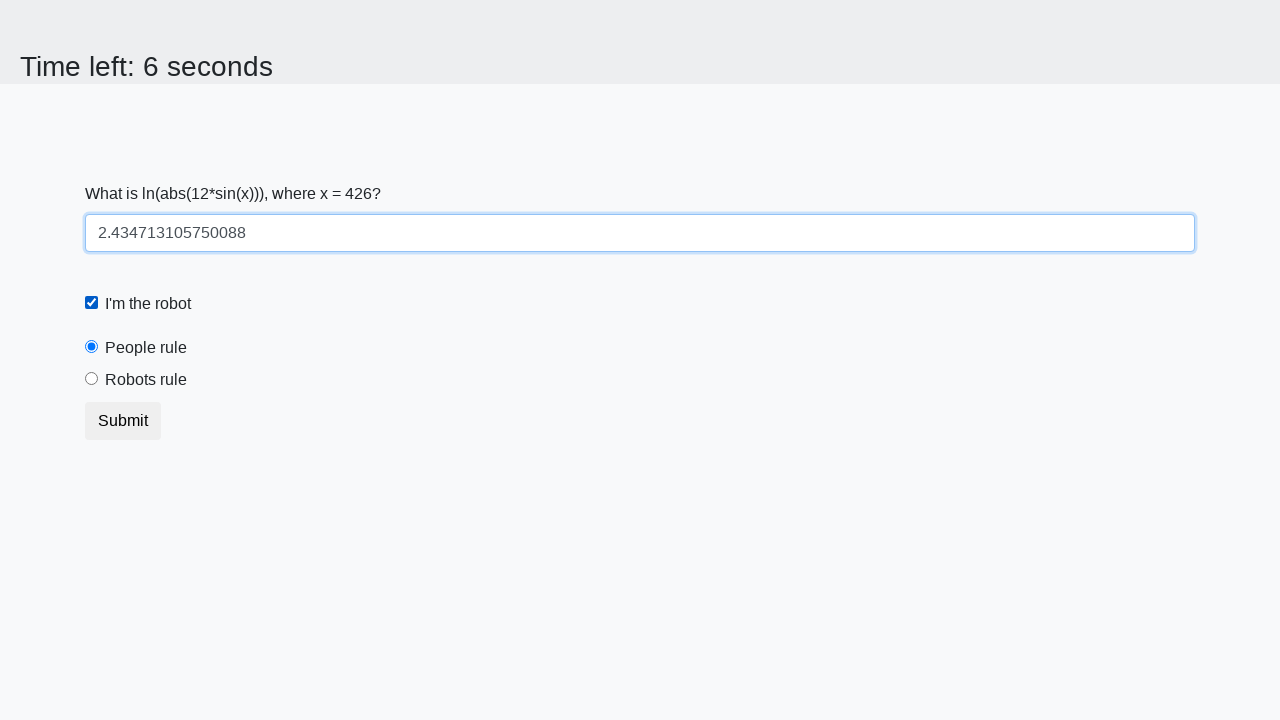

Clicked the robots rule label at (146, 380) on label[for='robotsRule']
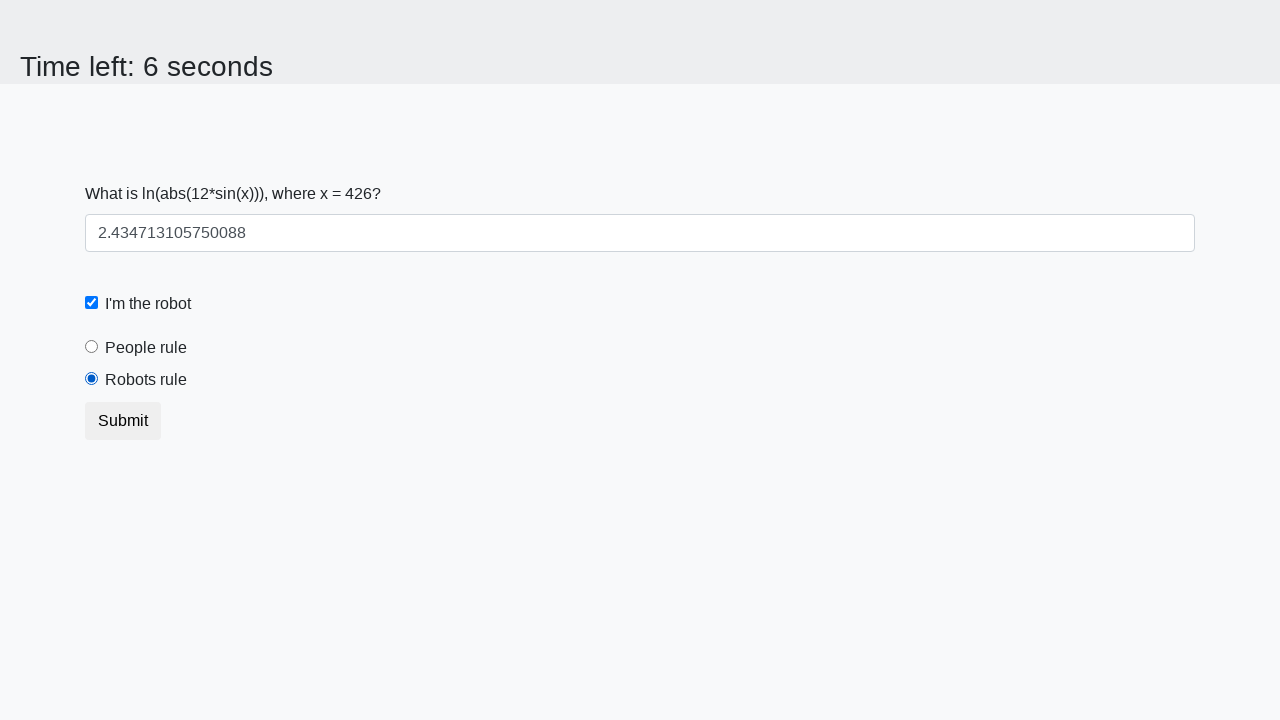

Clicked the submit button at (123, 421) on button.btn.btn-default
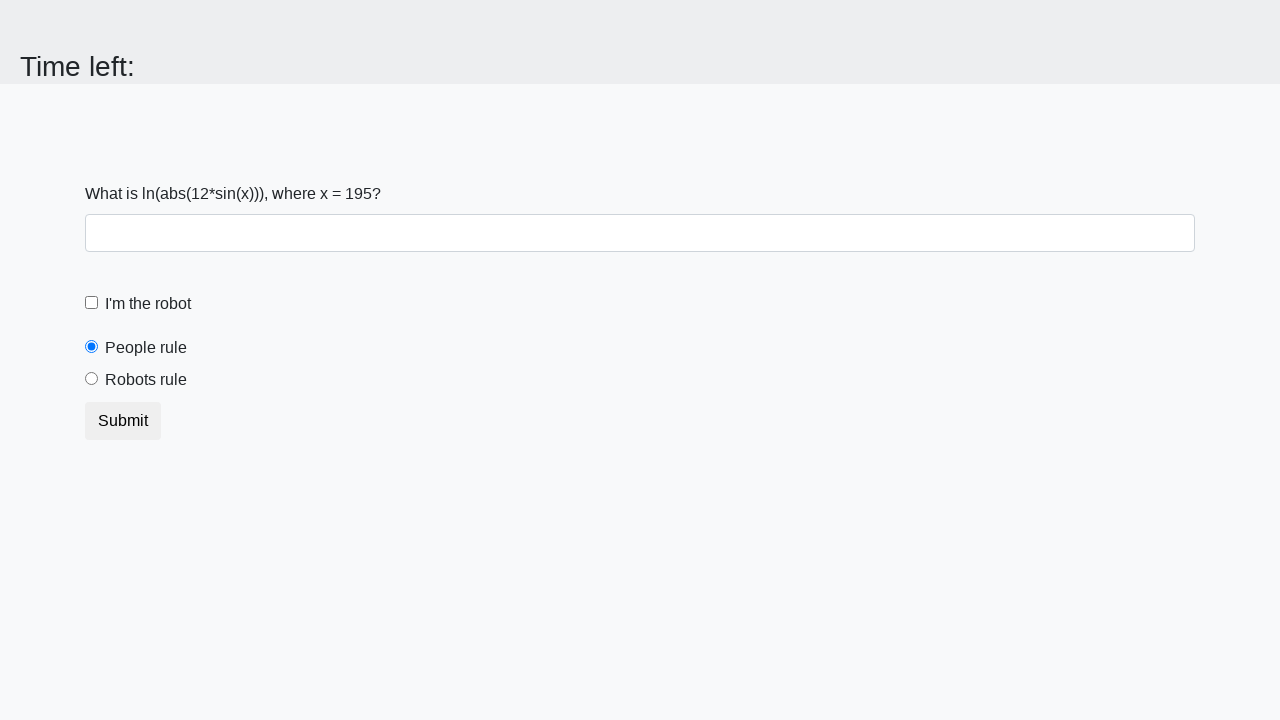

Set up dialog handler to accept alerts
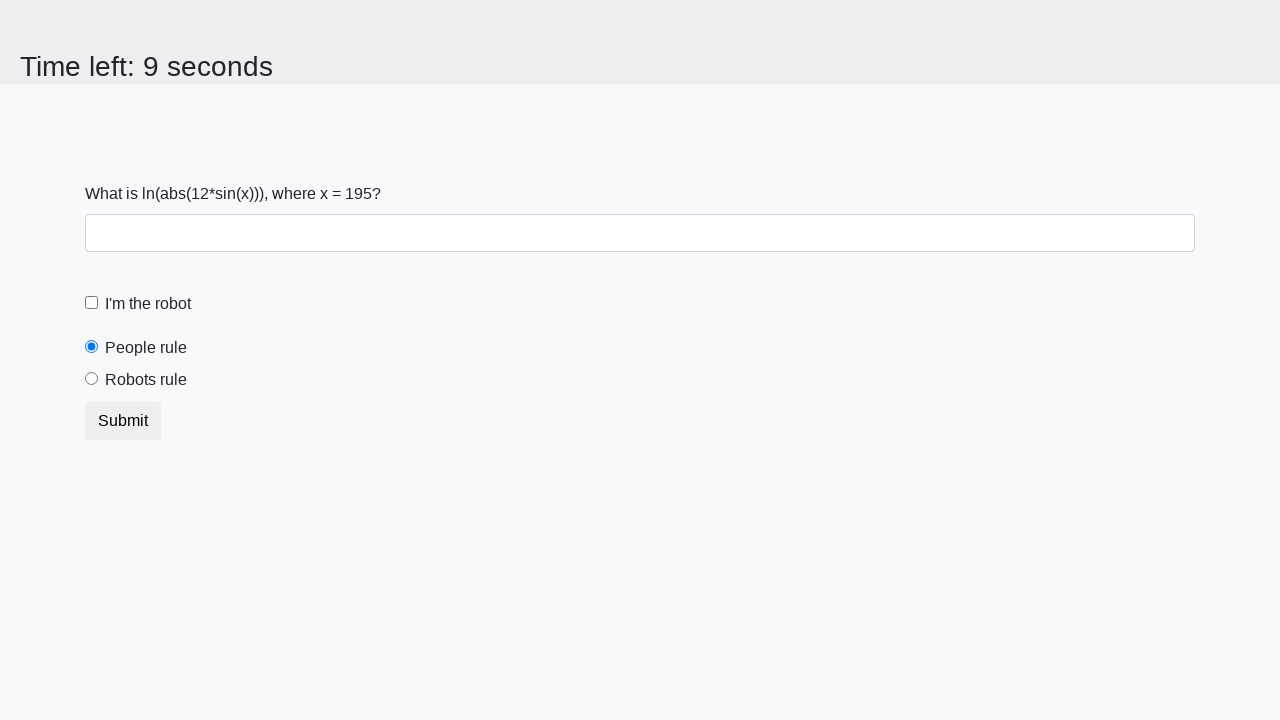

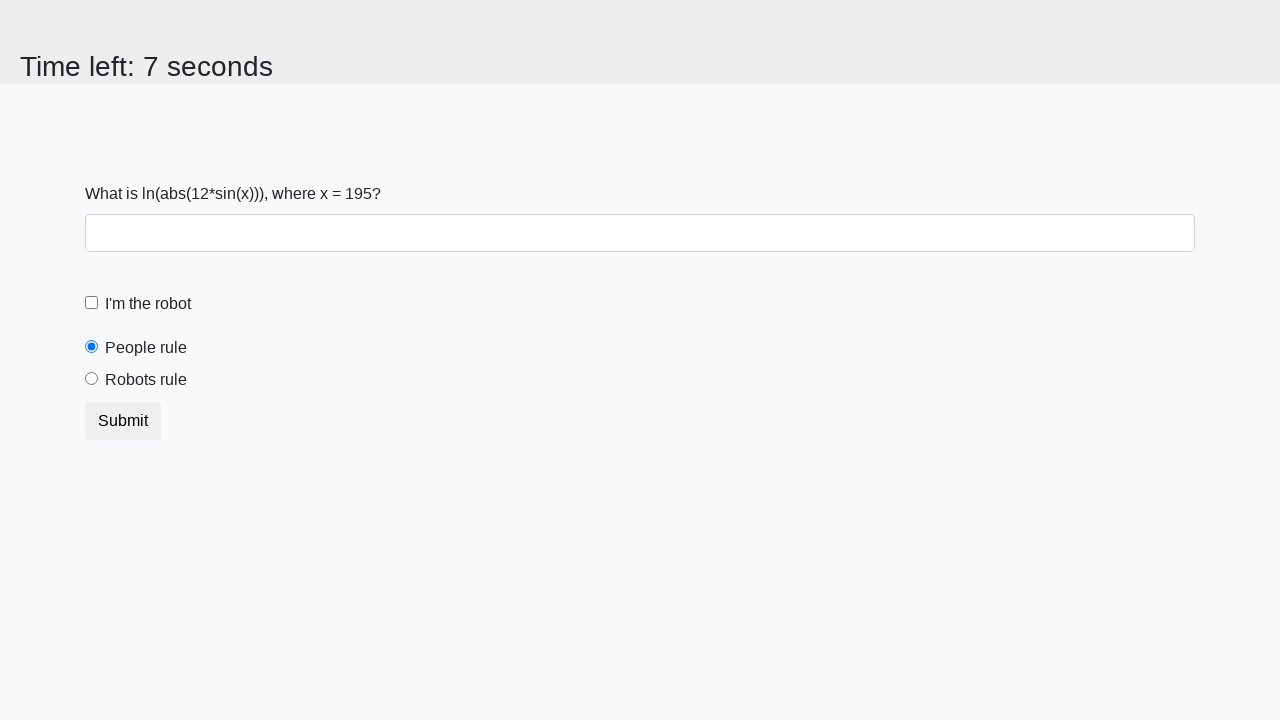